Tests the input field with invalid inputs (letters, special characters) and verifies they are not accepted as valid values.

Starting URL: https://the-internet.herokuapp.com/inputs

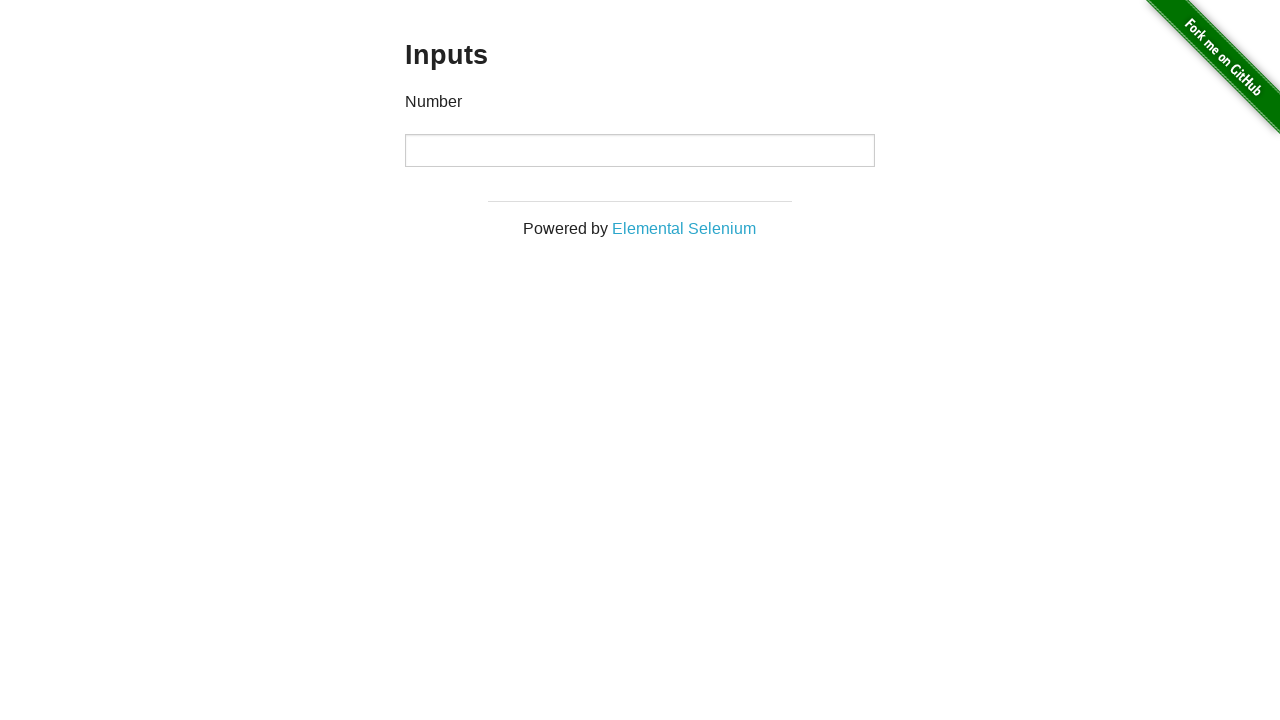

Navigated to inputs page to test invalid input 'd'
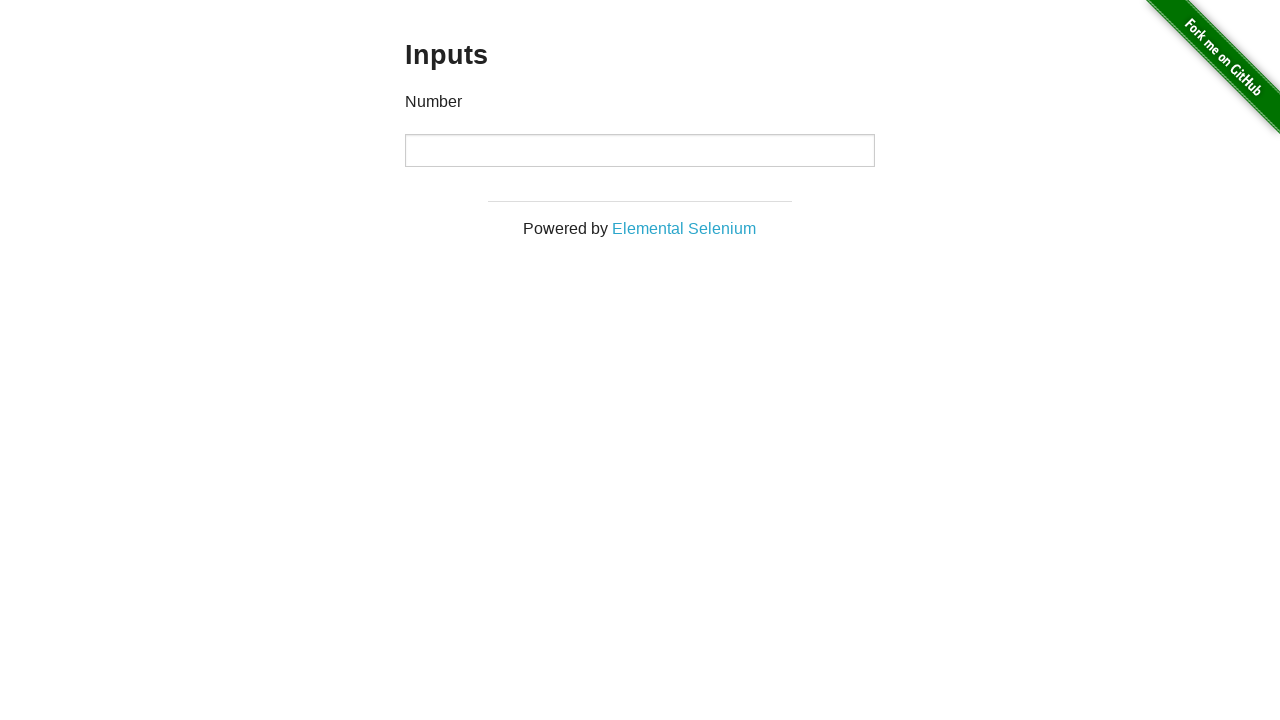

Located the number input field
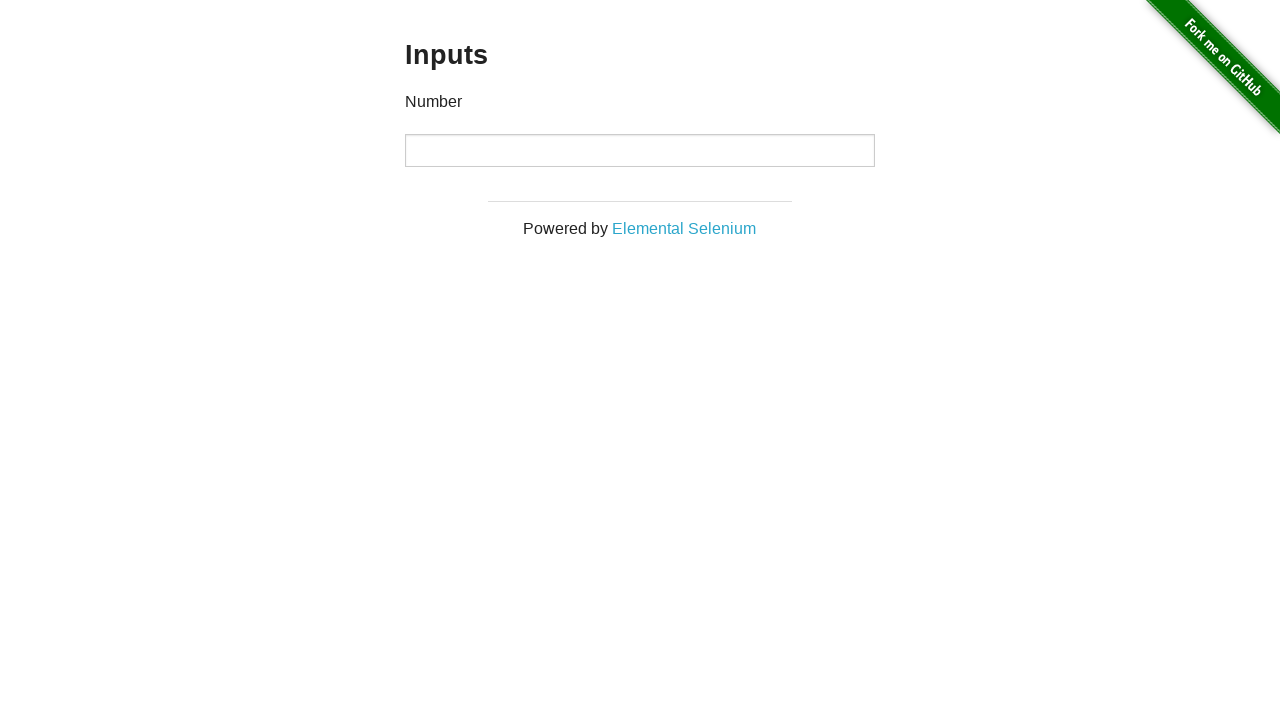

Typed invalid input 'd' into the number field on xpath=//input
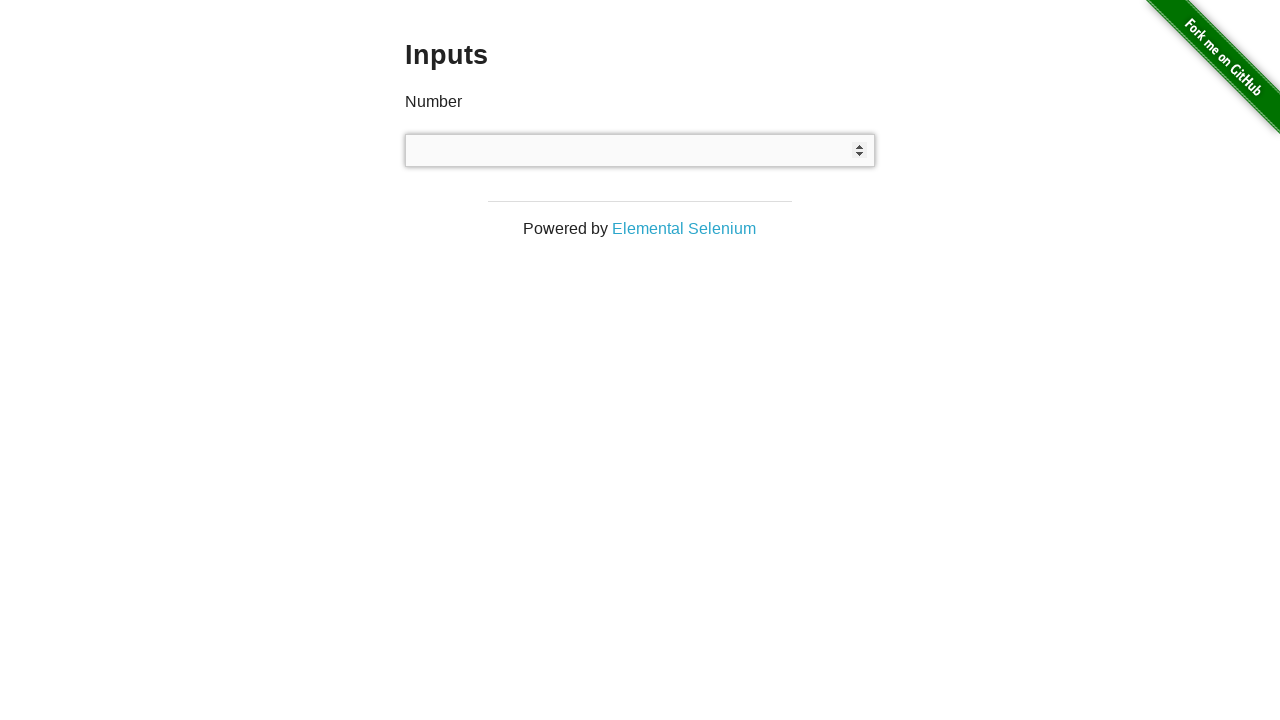

Verified that invalid input 'd' was rejected by the number input field
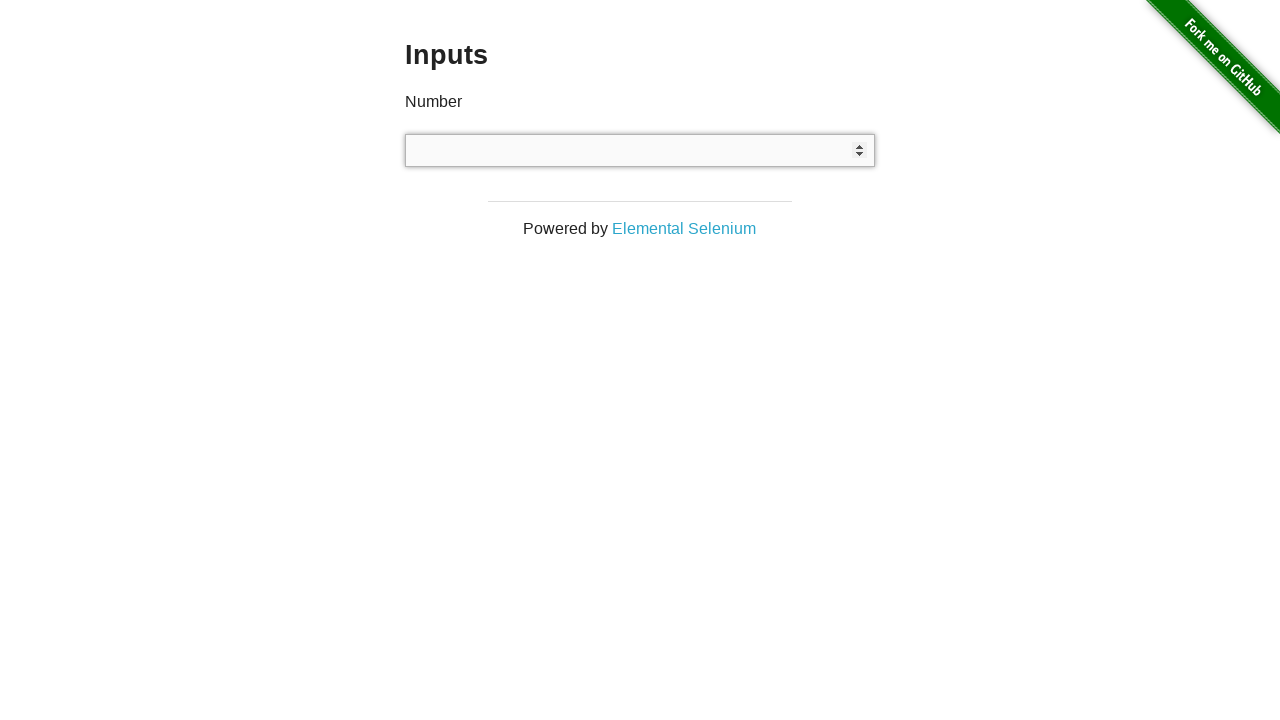

Navigated to inputs page to test invalid input '()'
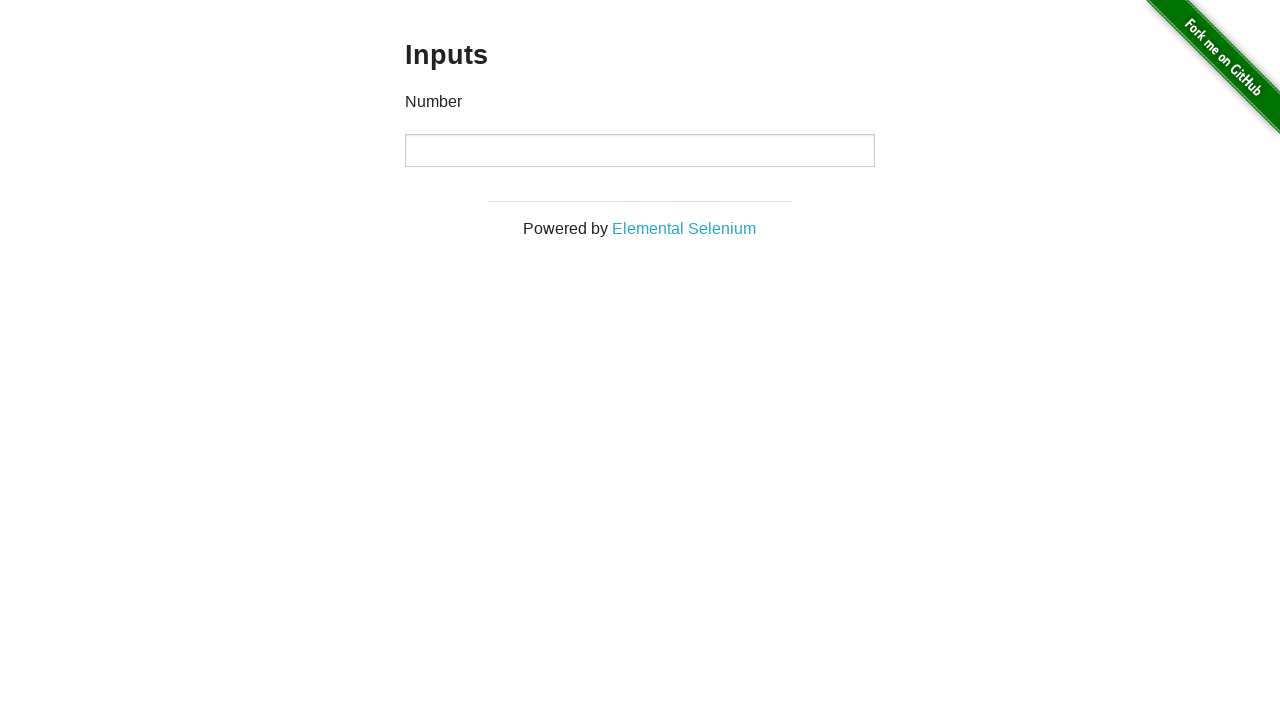

Located the number input field
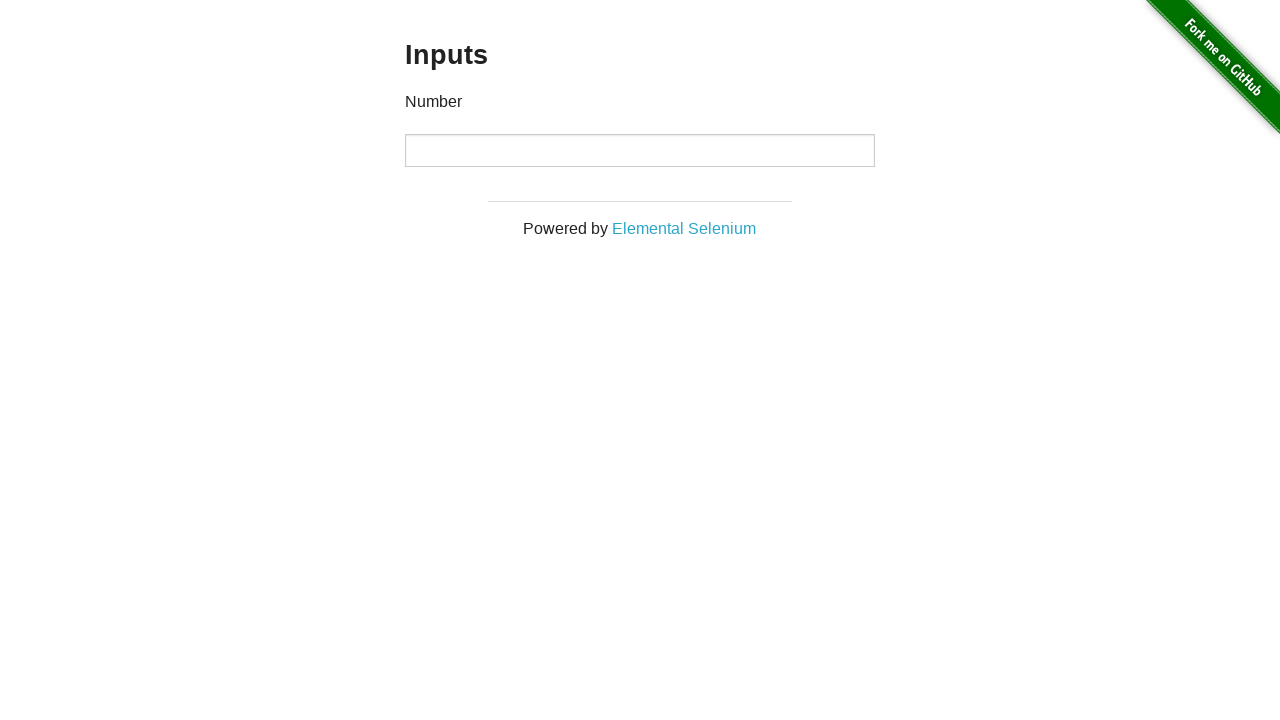

Typed invalid input '()' into the number field on xpath=//input
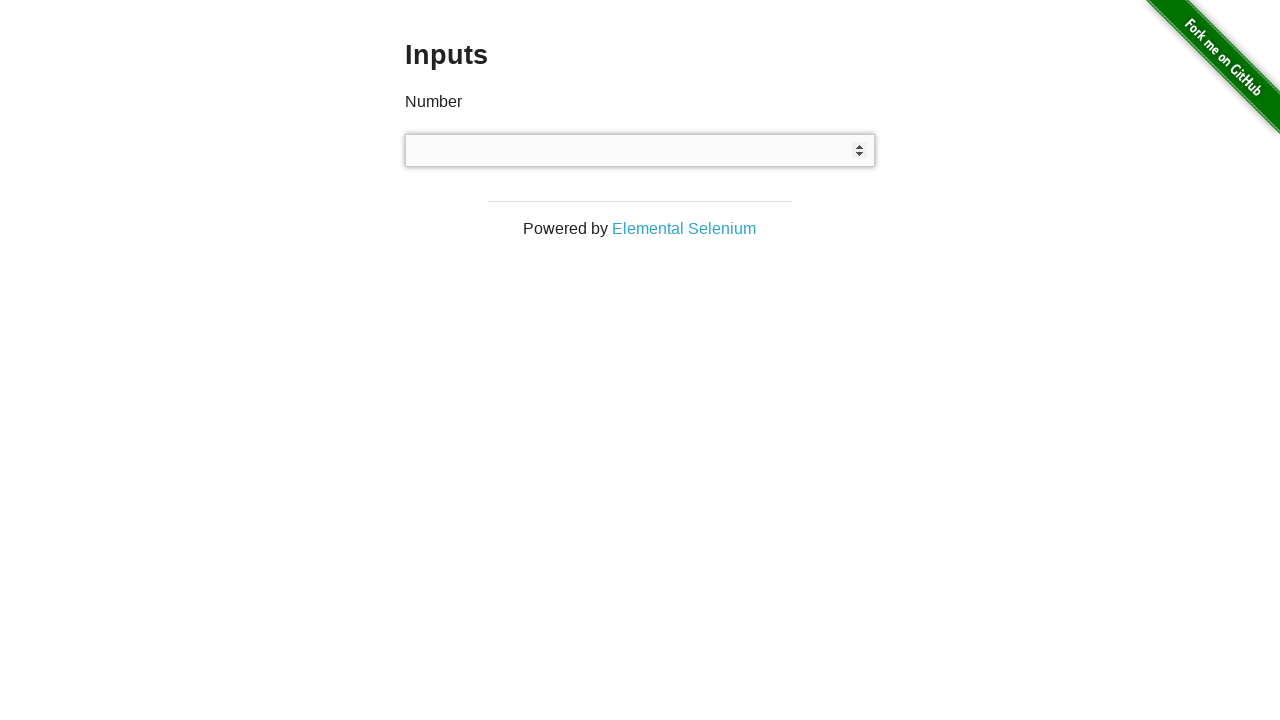

Verified that invalid input '()' was rejected by the number input field
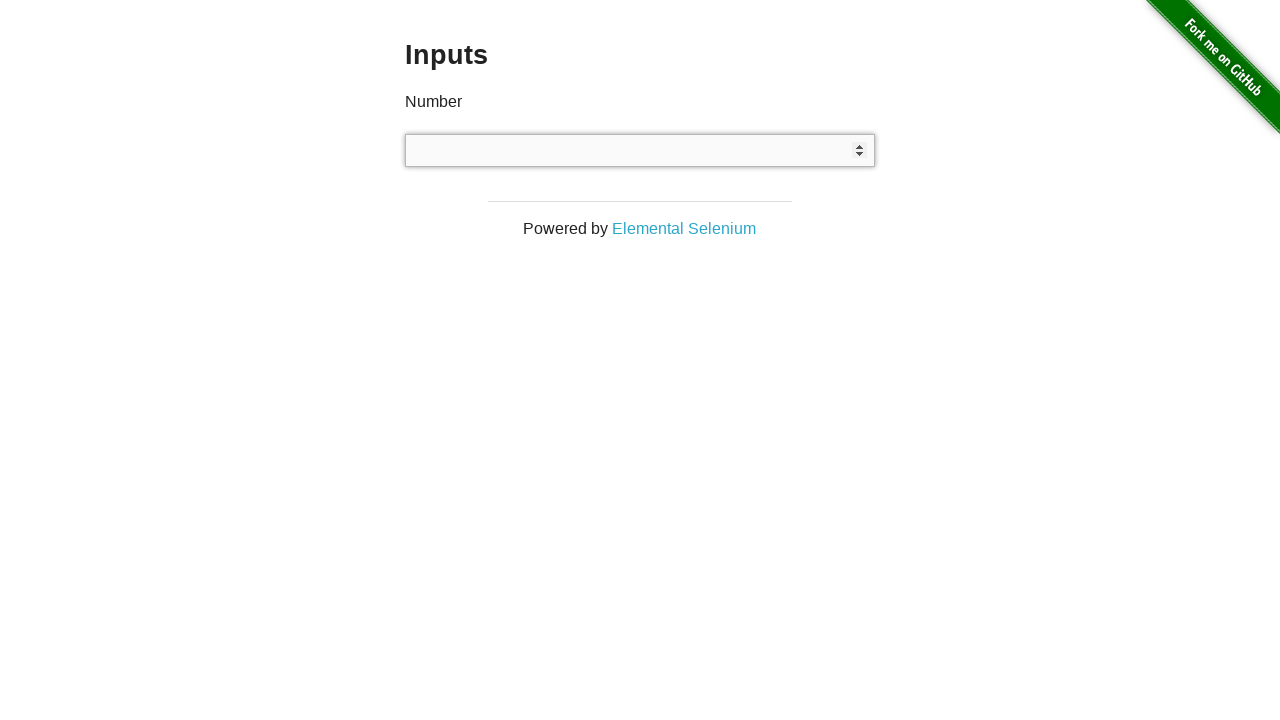

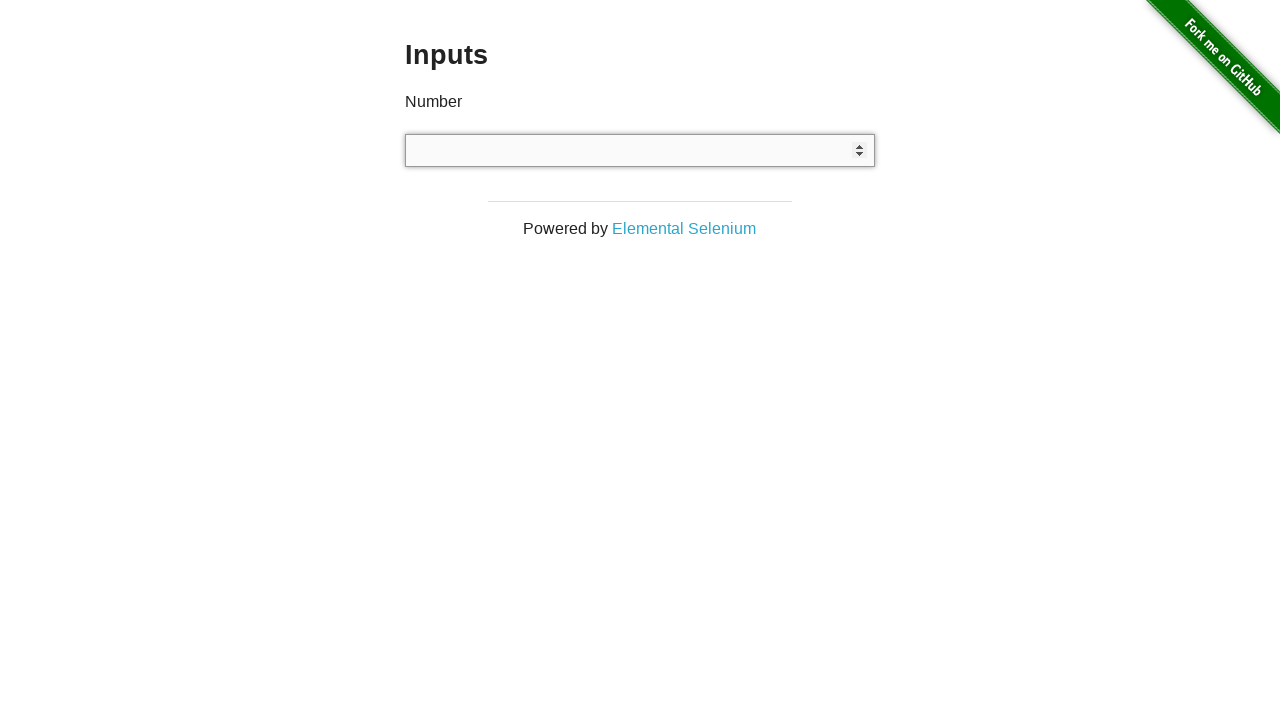